Tests handling of JavaScript prompt dialog by triggering it and providing input text

Starting URL: https://www.selenium.dev/documentation/webdriver/interactions/alerts/

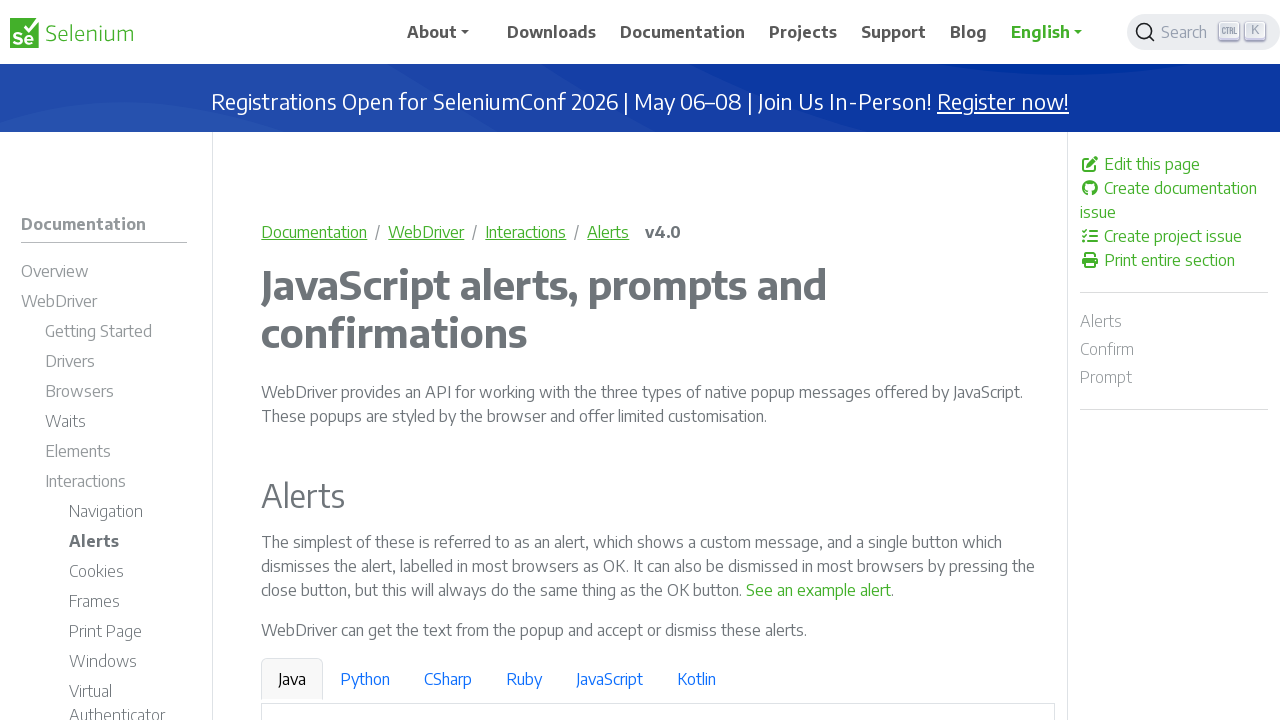

Set up dialog handler to accept prompt dialog with input 'hi'
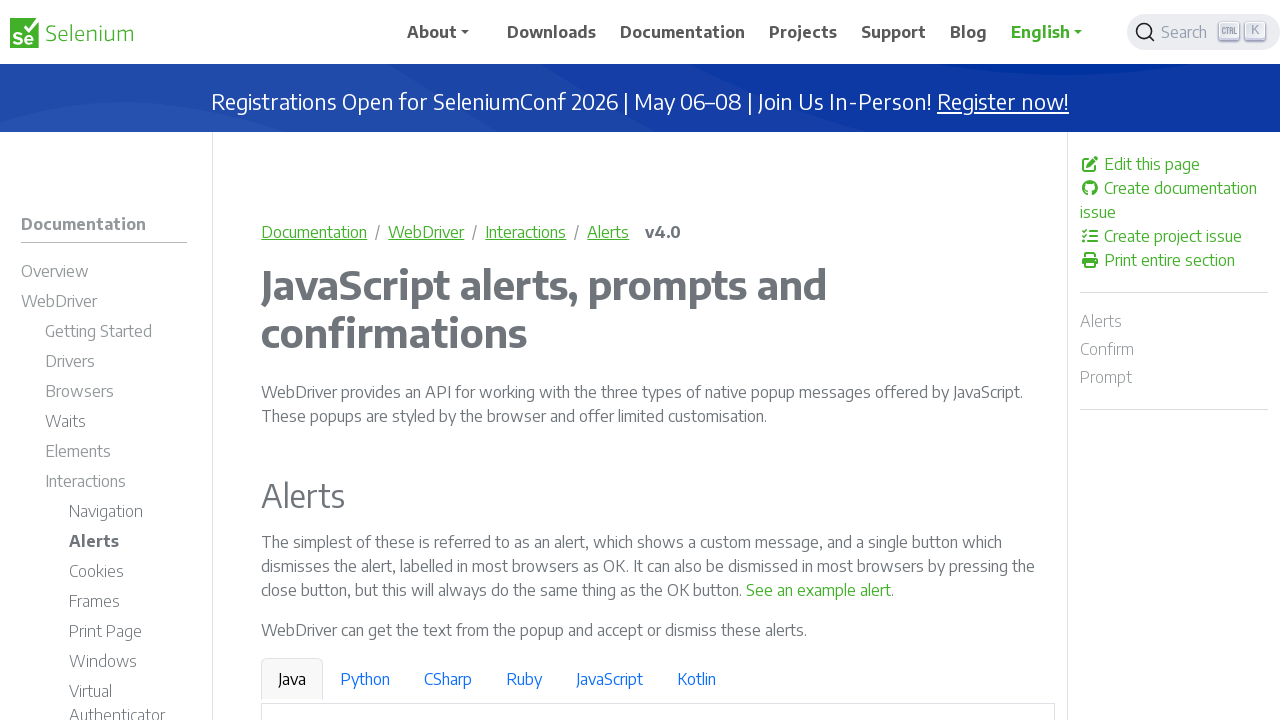

Clicked 'See a sample prompt' button to trigger prompt dialog at (627, 360) on internal:text=" See a sample prompt"s
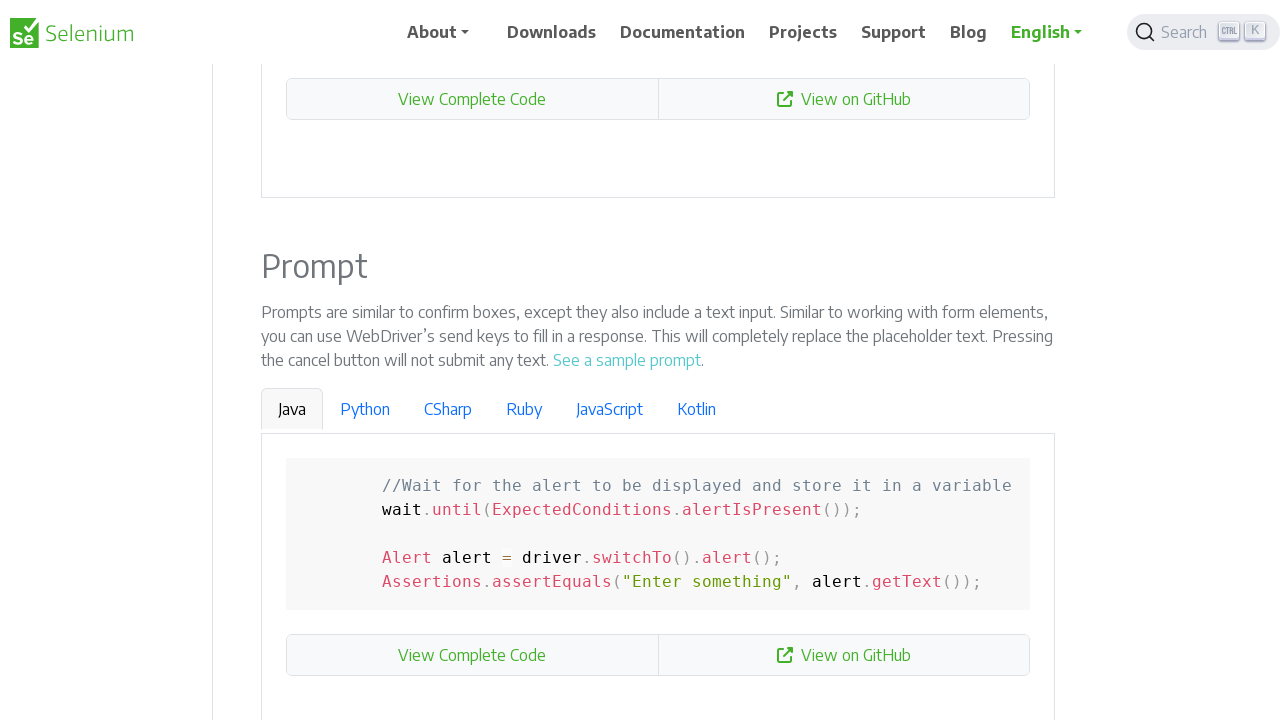

Waited 2 seconds for dialog interaction to complete
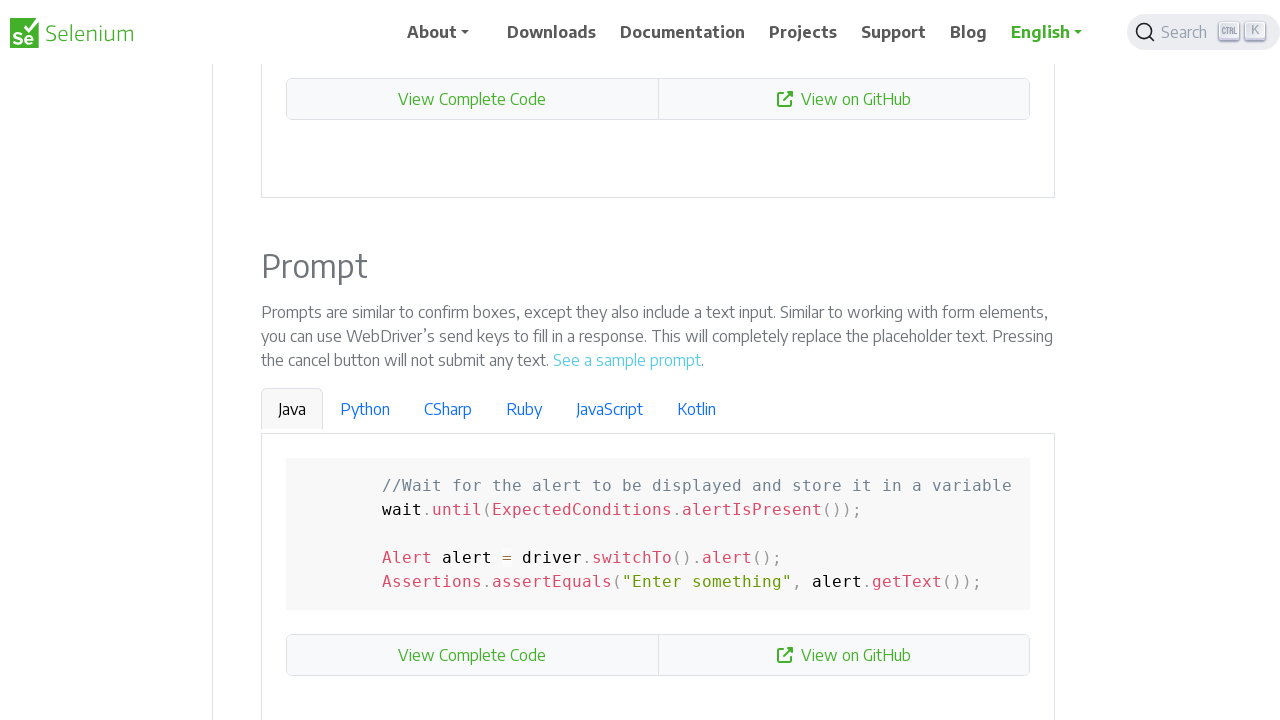

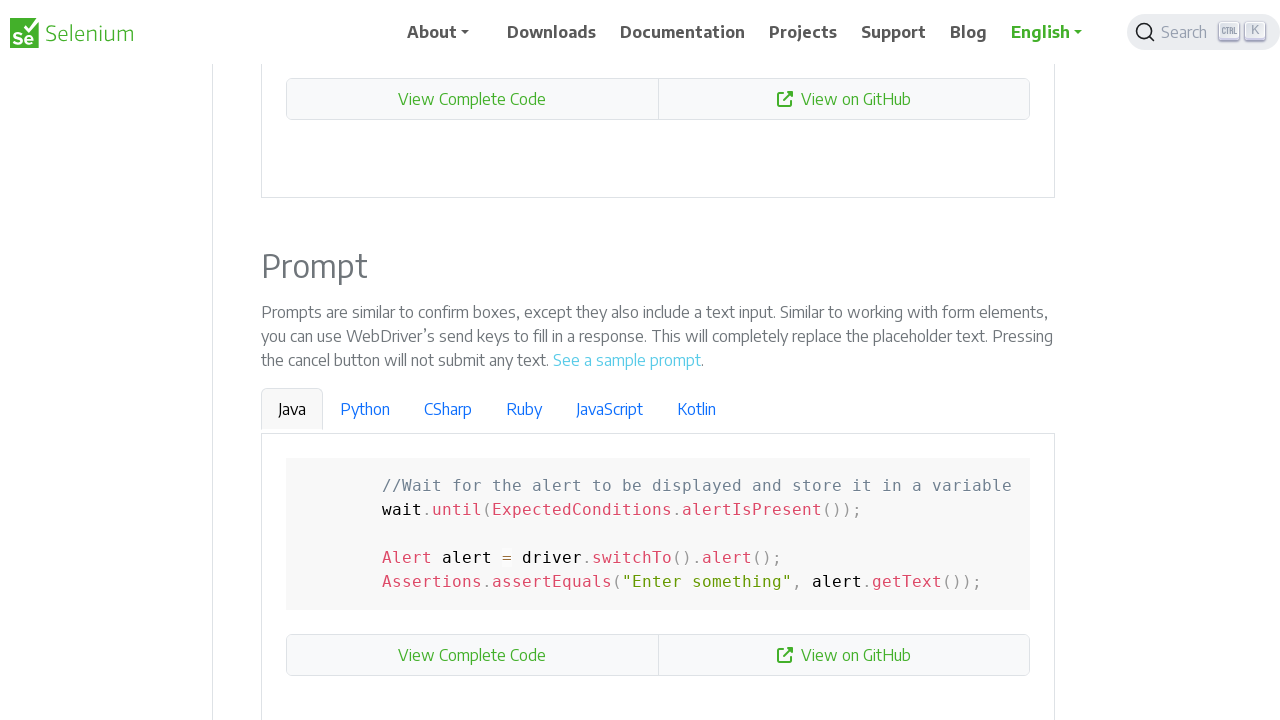